Scrolls down the page to a specific position

Starting URL: https://codenboxautomationlab.com/practice/

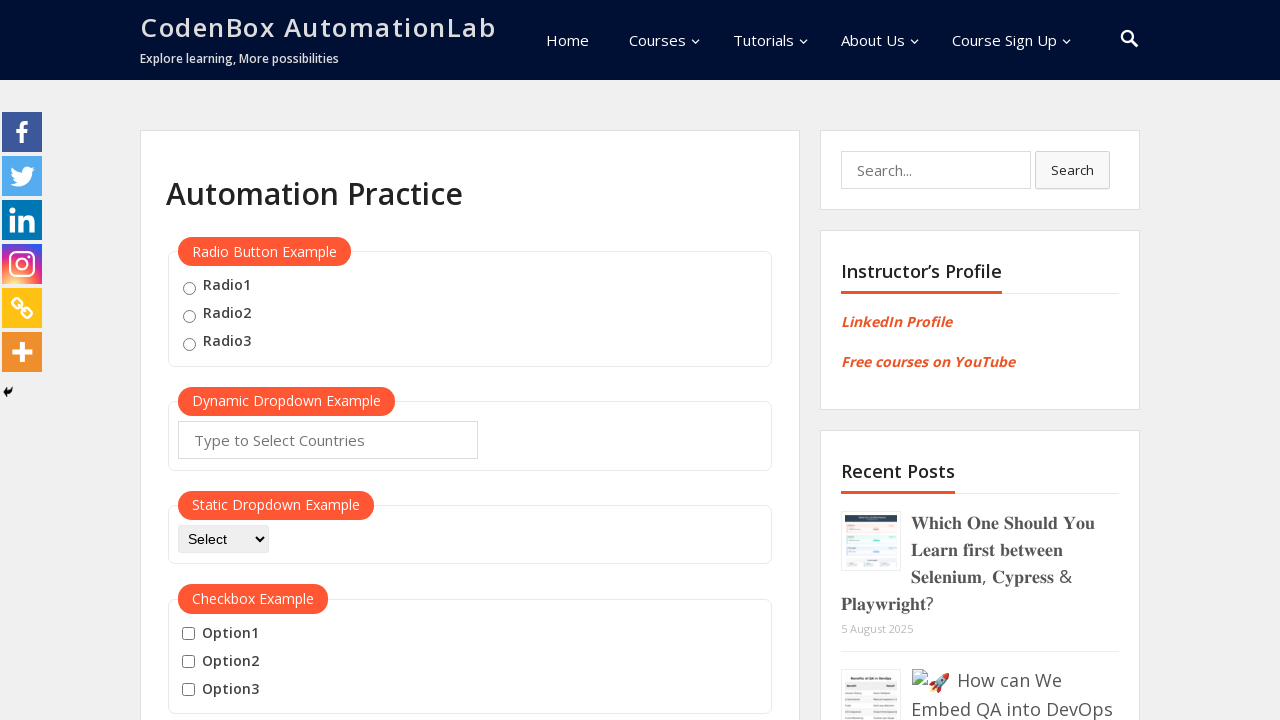

Scrolled down the page to position 1750 pixels
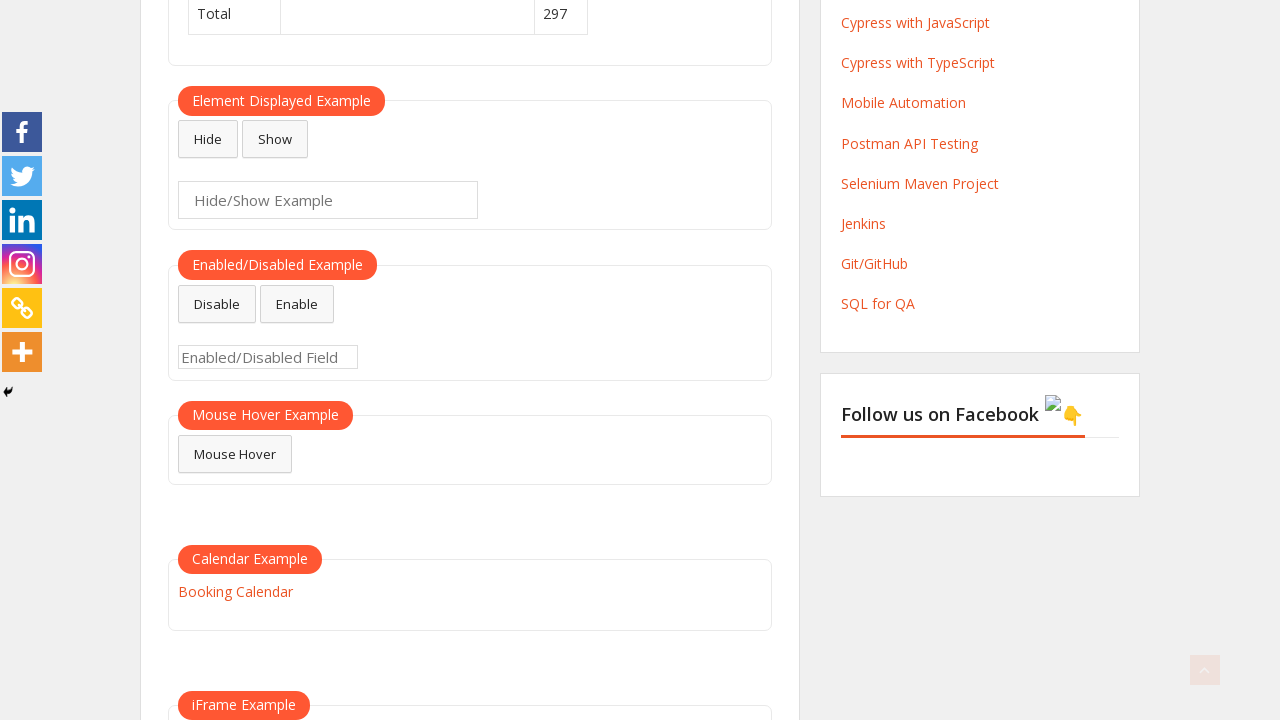

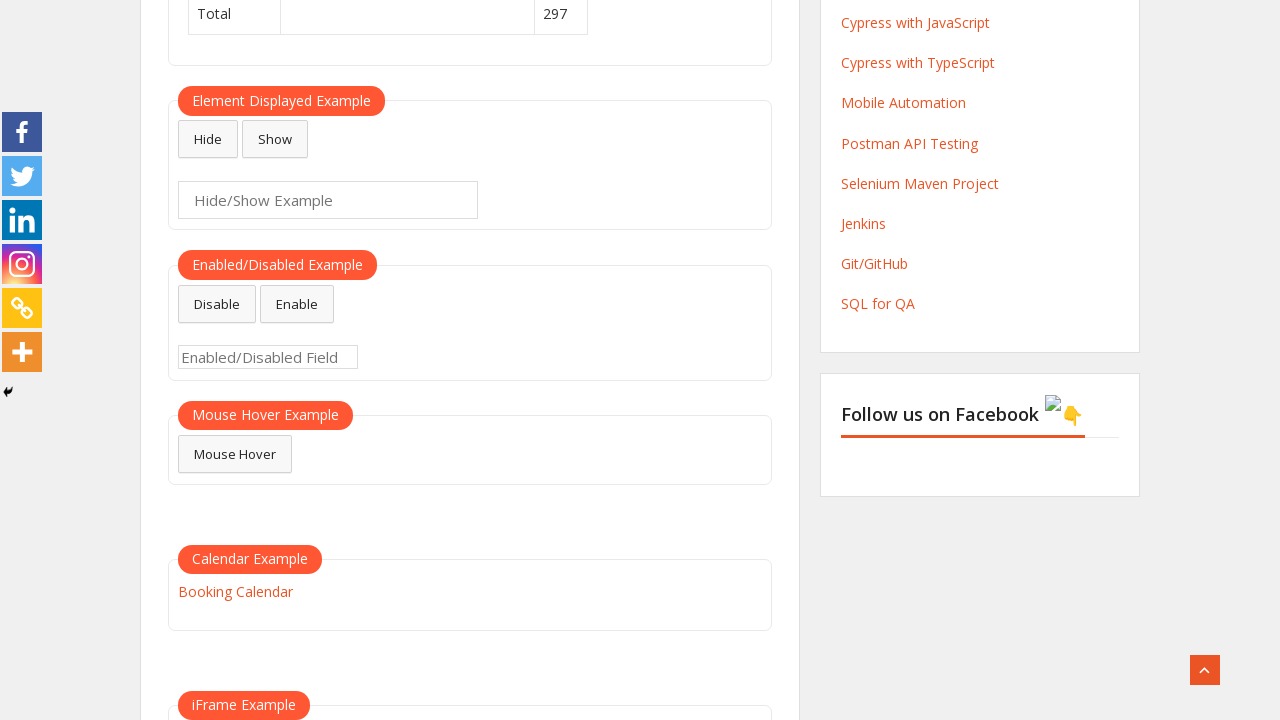